Tests window handle functionality by filling a text field, opening a new window via button click, switching to and closing the new window, then returning to the original window to fill the field again.

Starting URL: https://www.hyrtutorials.com/p/window-handles-practice.html

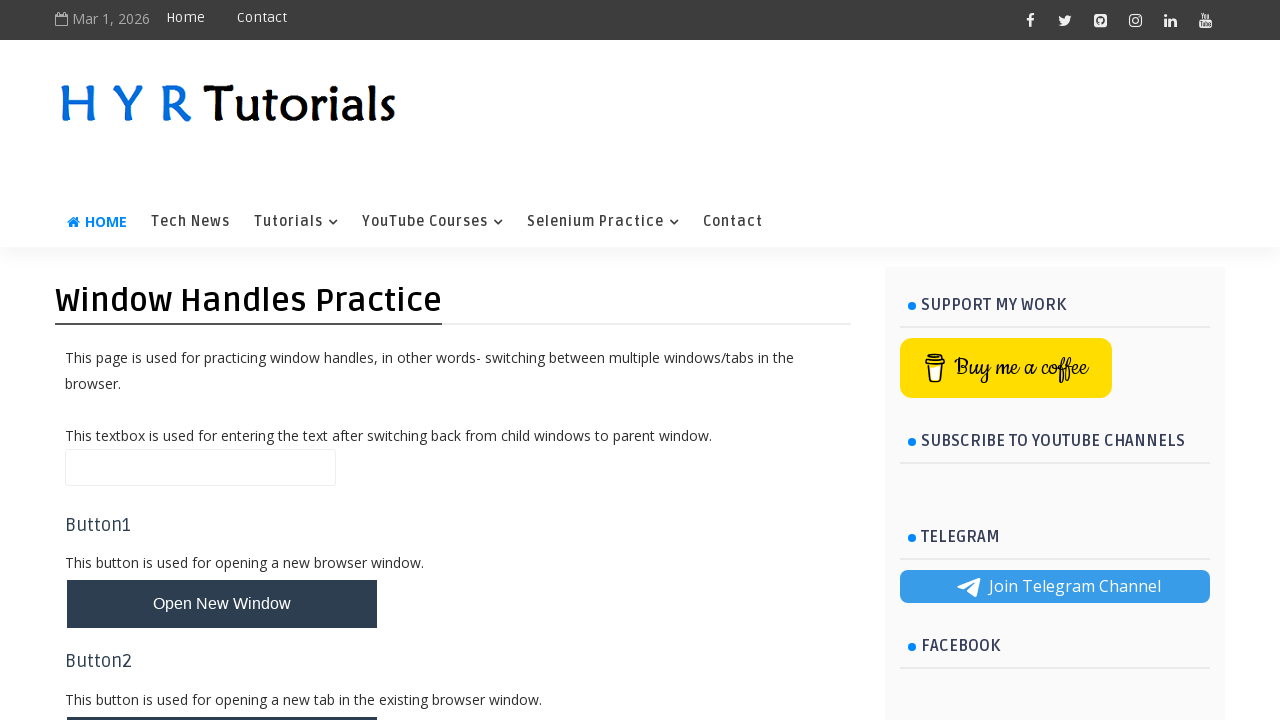

Filled name field with 'At main page' on #name
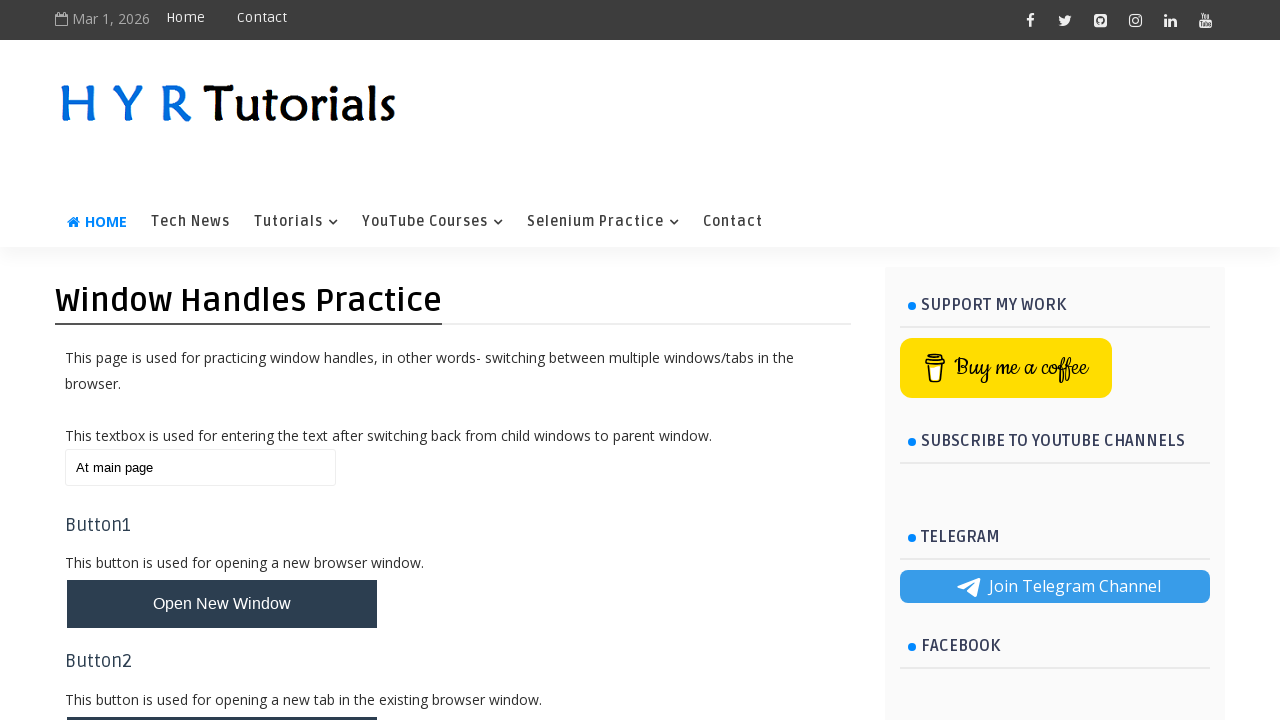

Clicked button to open new window at (222, 604) on #newWindowBtn
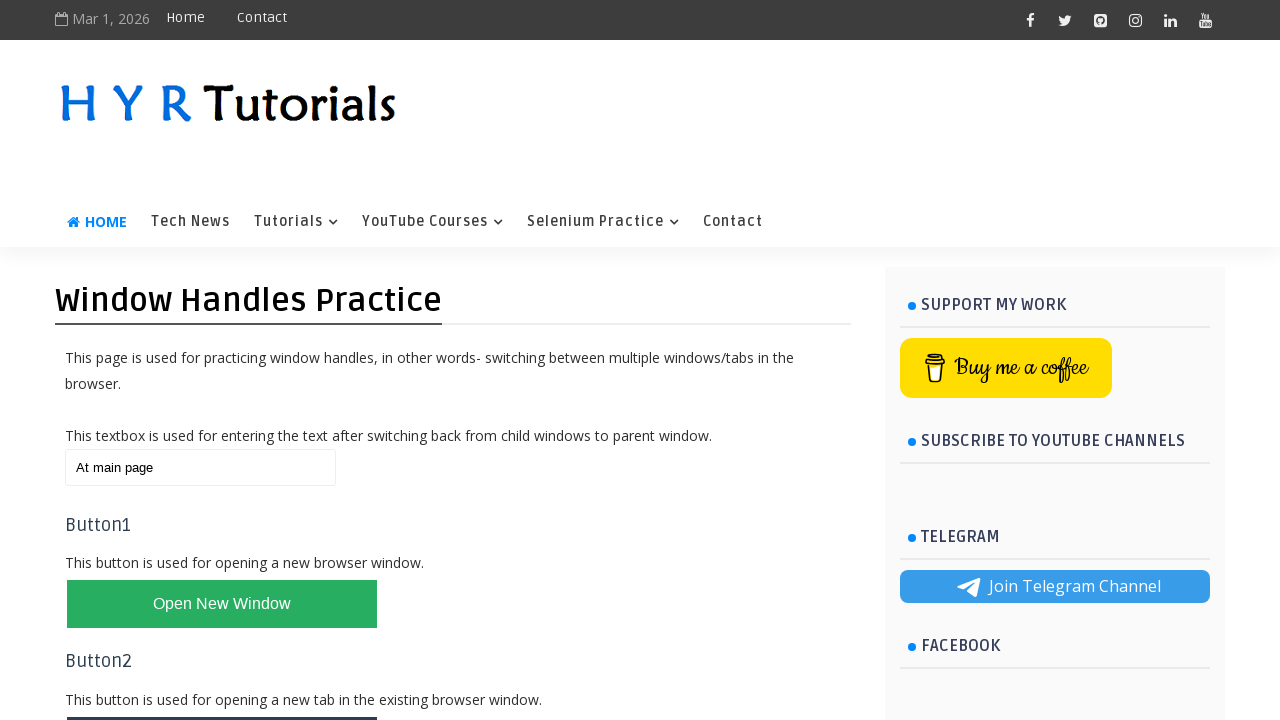

Clicked button again to trigger new window open at (222, 604) on #newWindowBtn
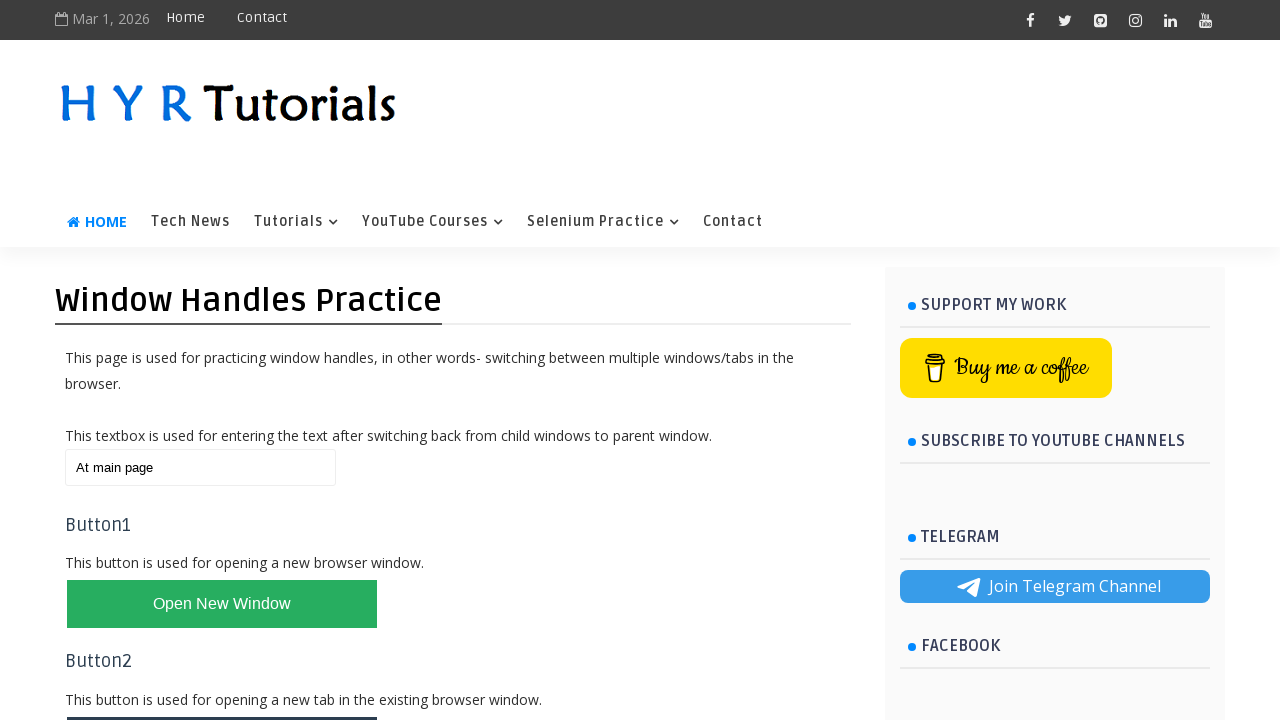

New window opened and captured
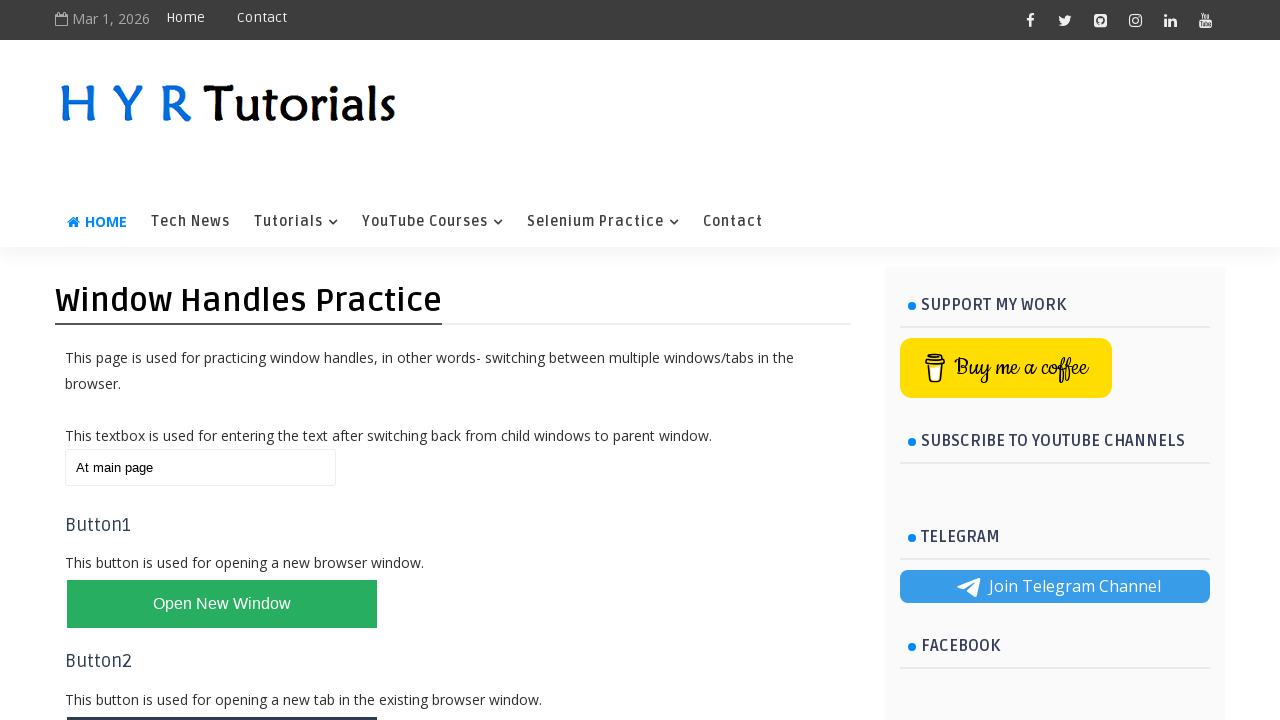

New window page loaded
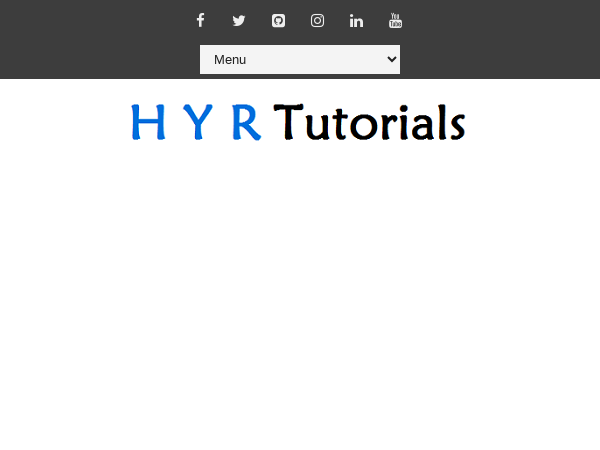

Closed the new window
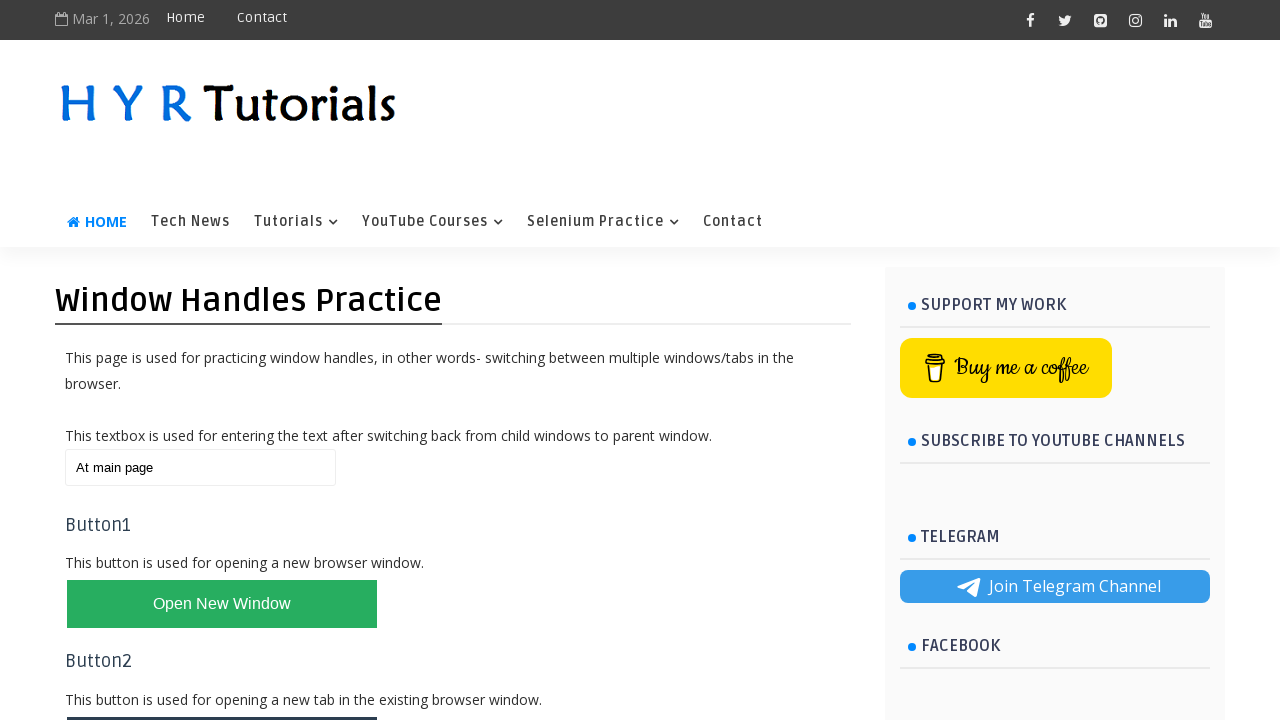

Cleared name field on #name
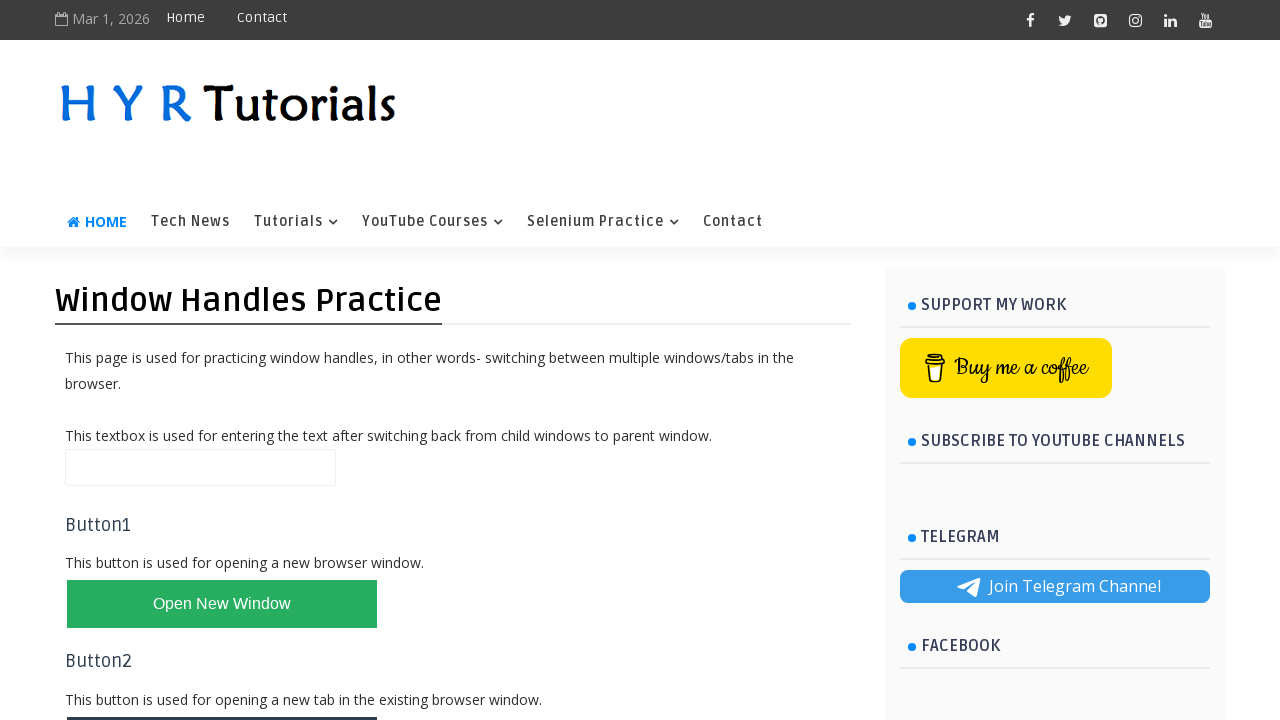

Filled name field with 'At main page second Time' on #name
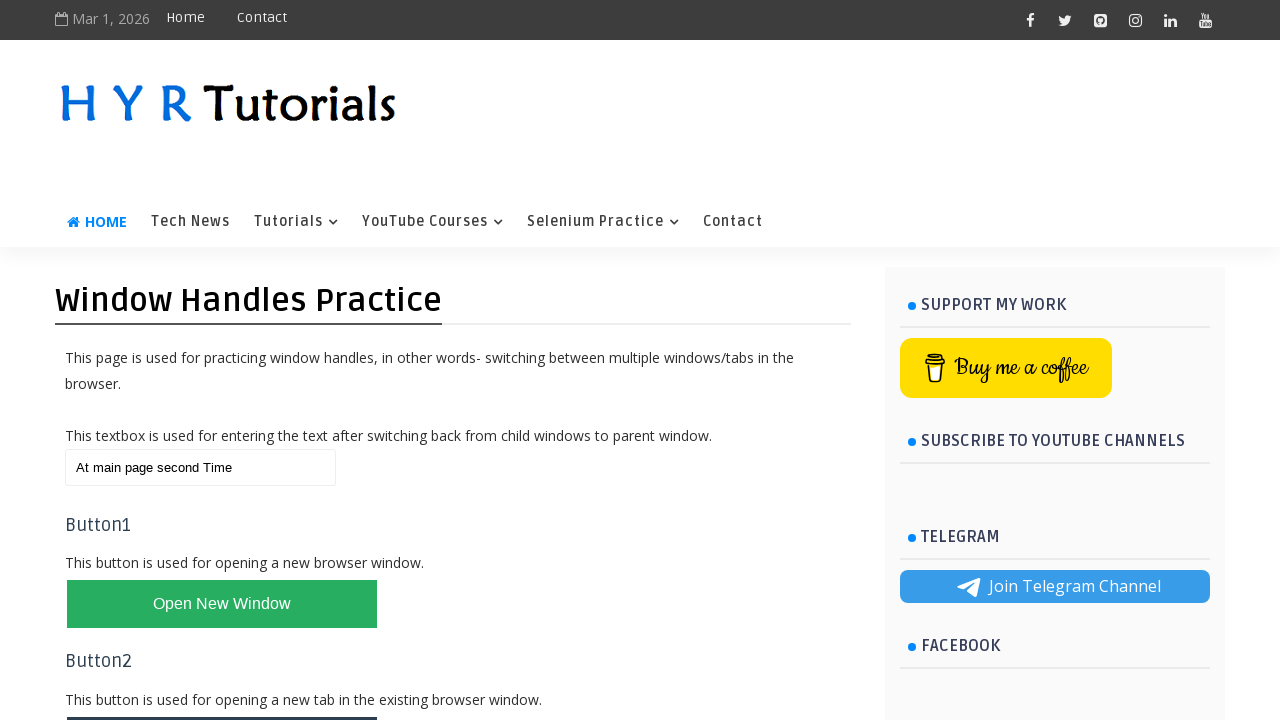

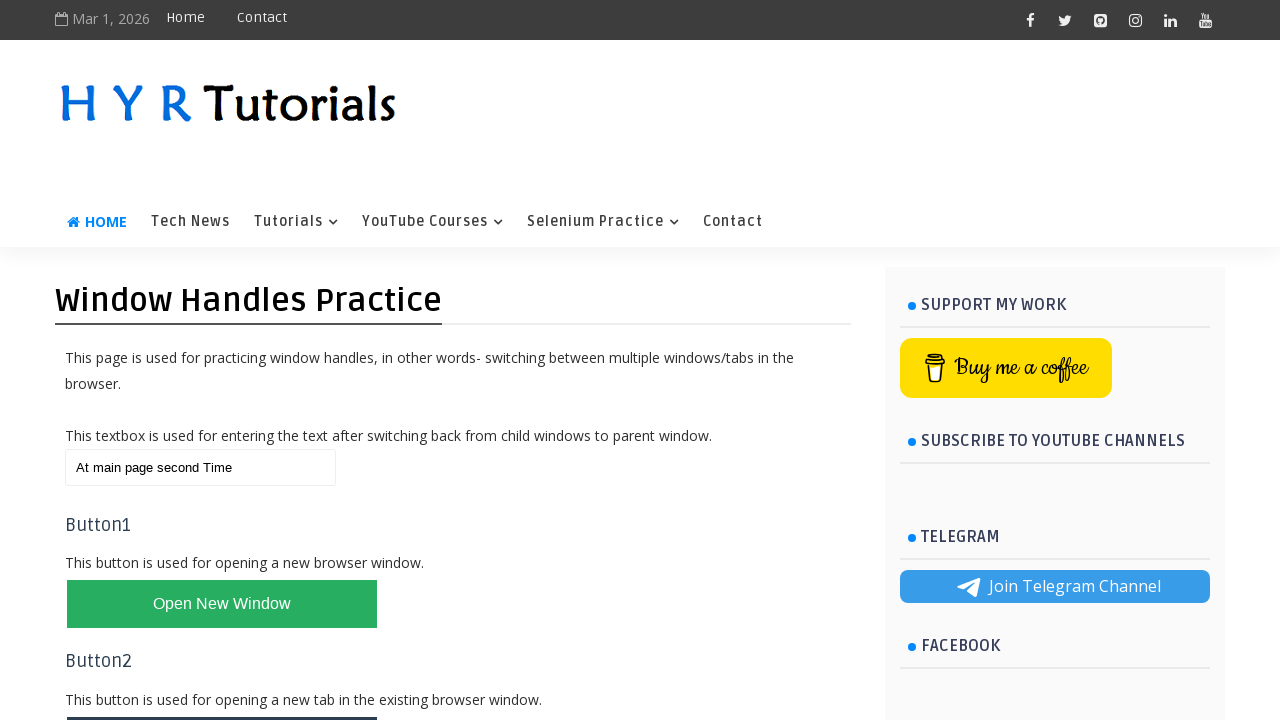